Navigates to Honda Two Wheelers India homepage and verifies the page loads successfully

Starting URL: https://www.honda2wheelersindia.com/

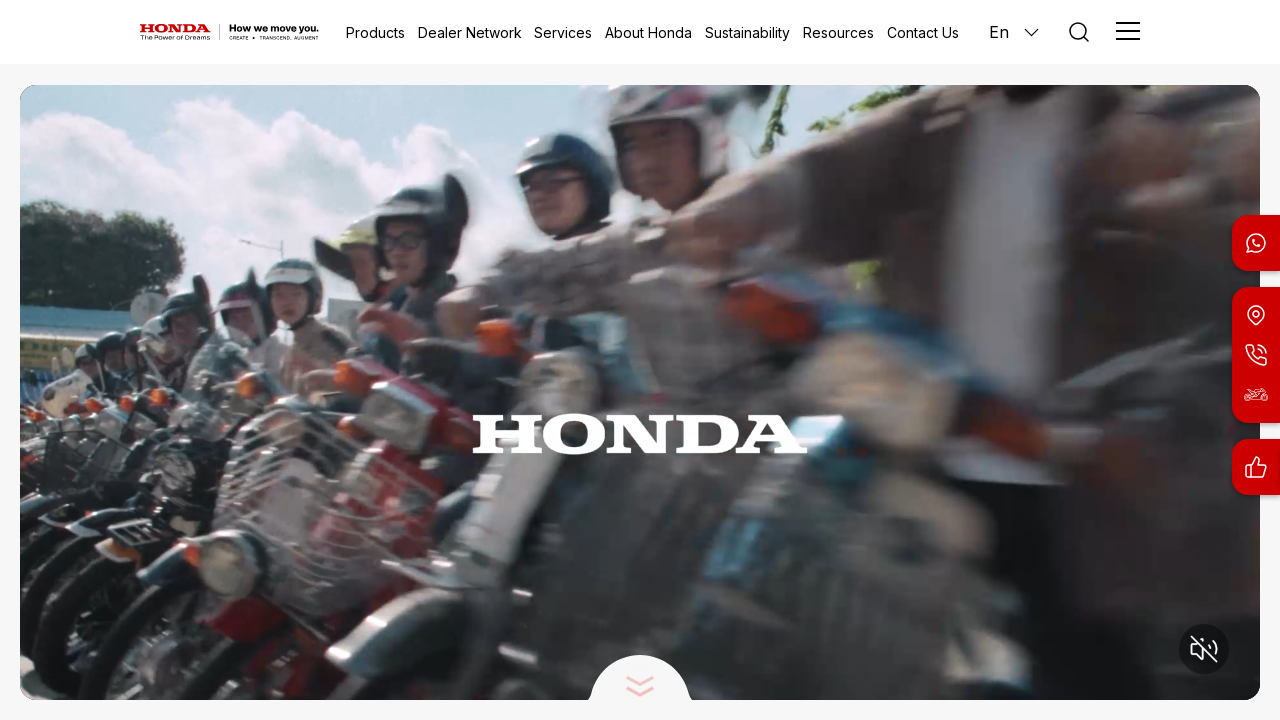

Navigated to Honda Two Wheelers India homepage
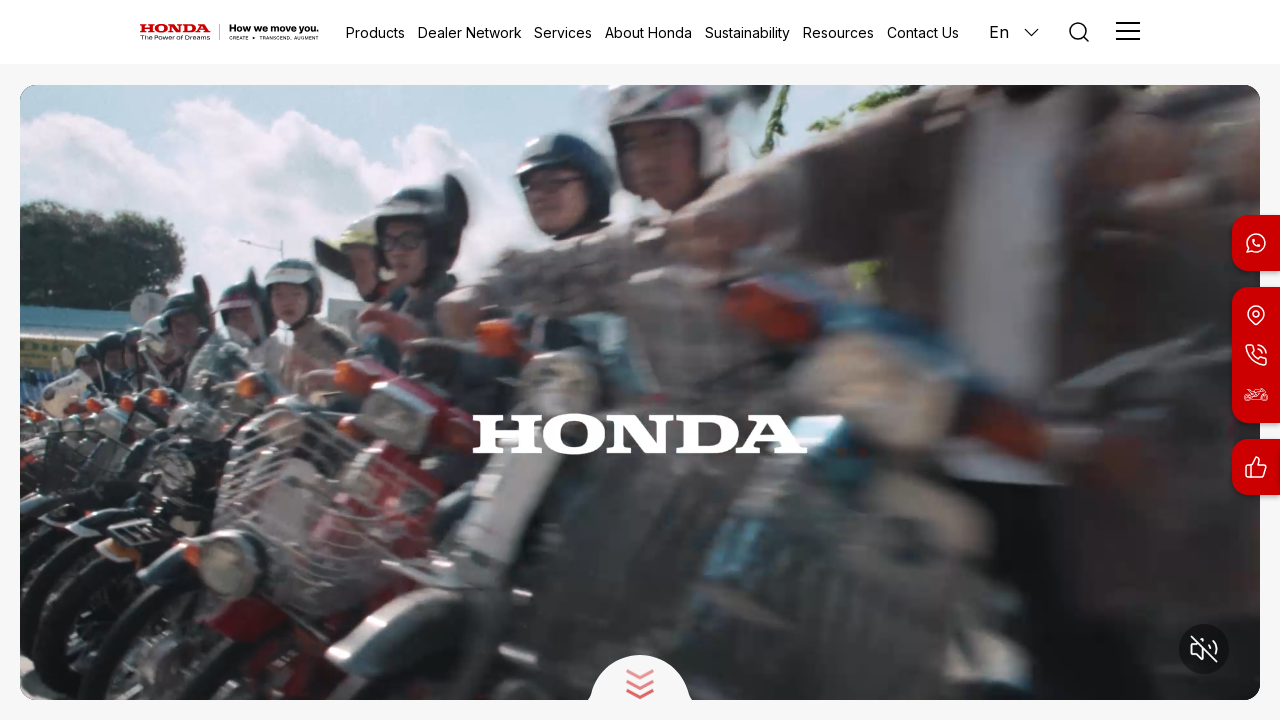

Page DOM content fully loaded
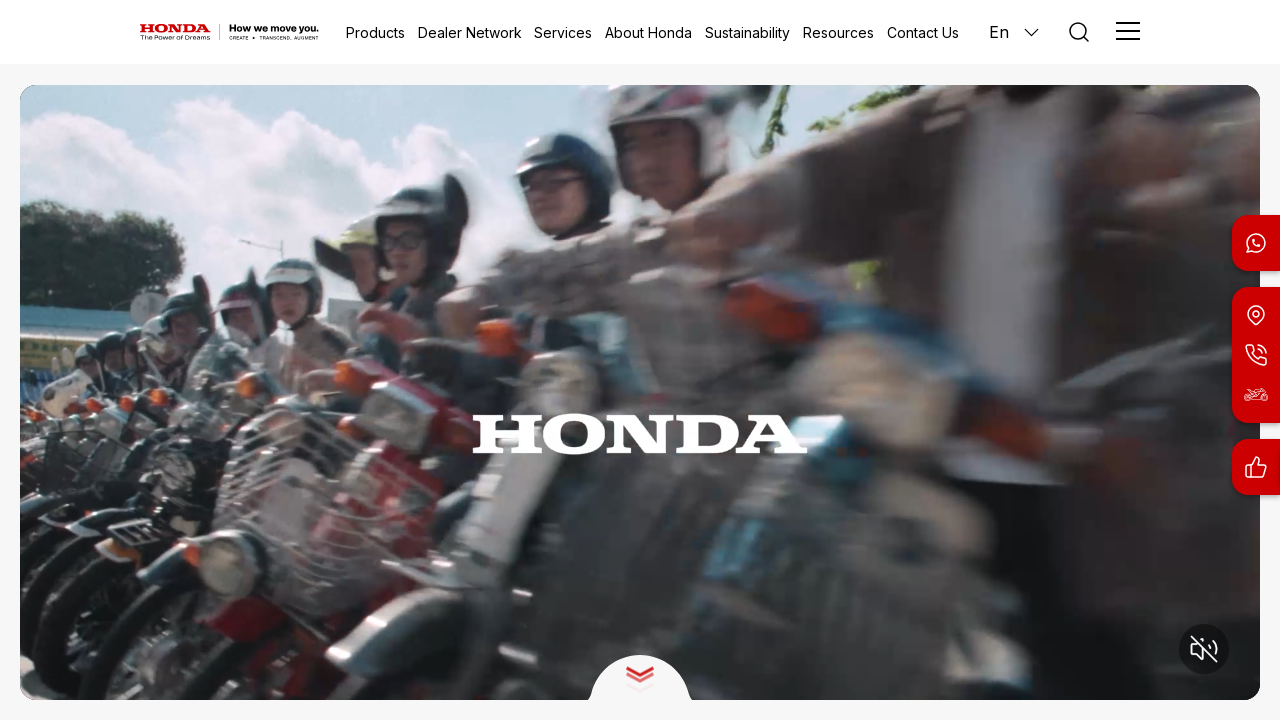

Verified correct URL loaded
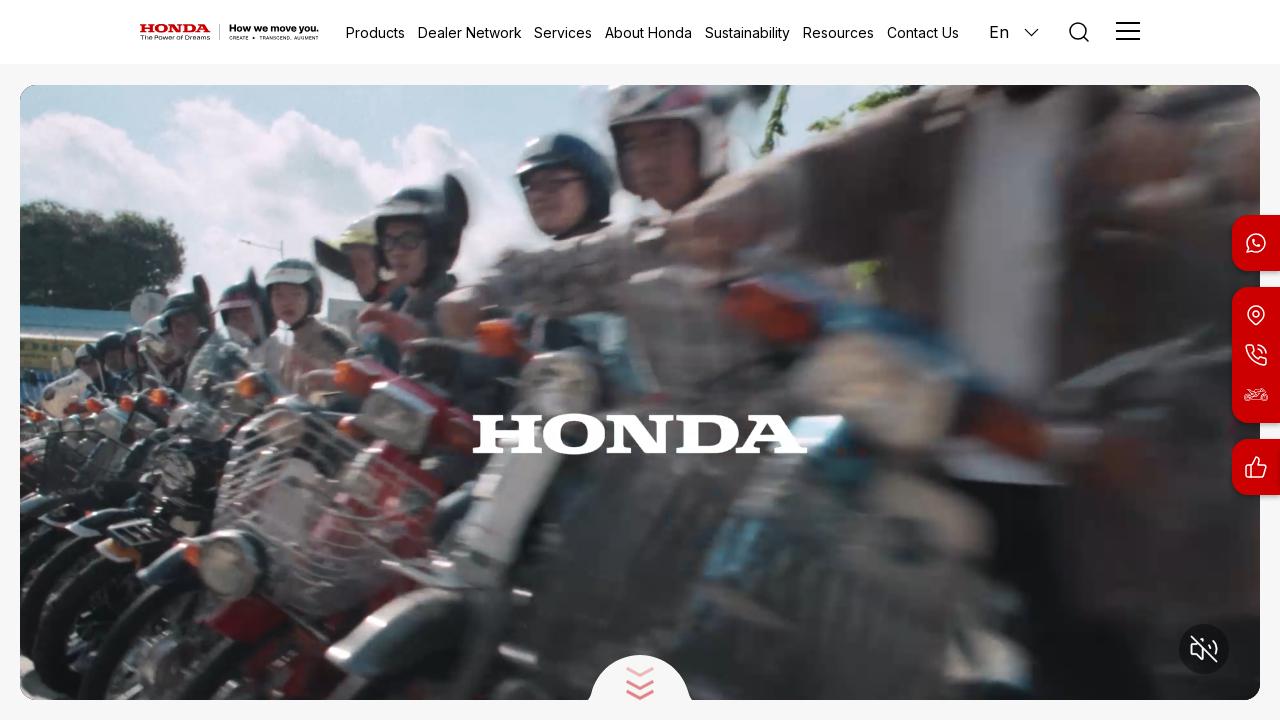

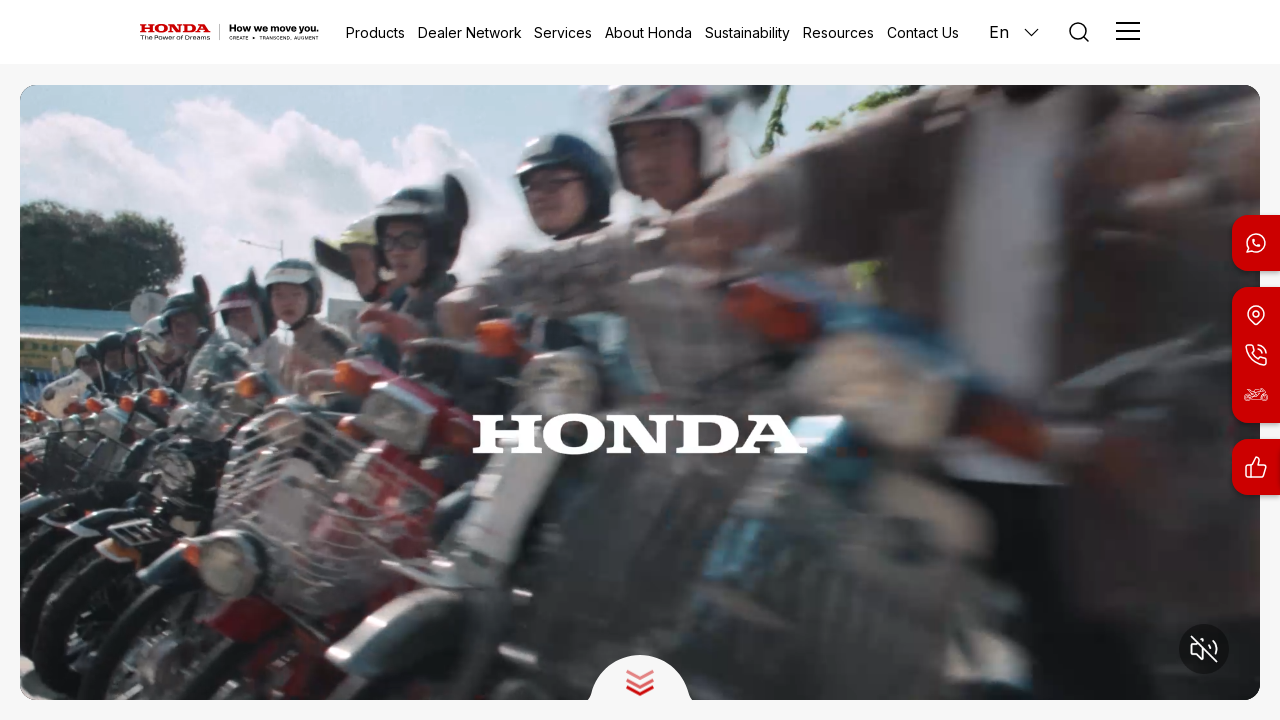